Tests search functionality on x-kom.pl Polish e-commerce site by entering a product search term and submitting the search

Starting URL: https://x-kom.pl

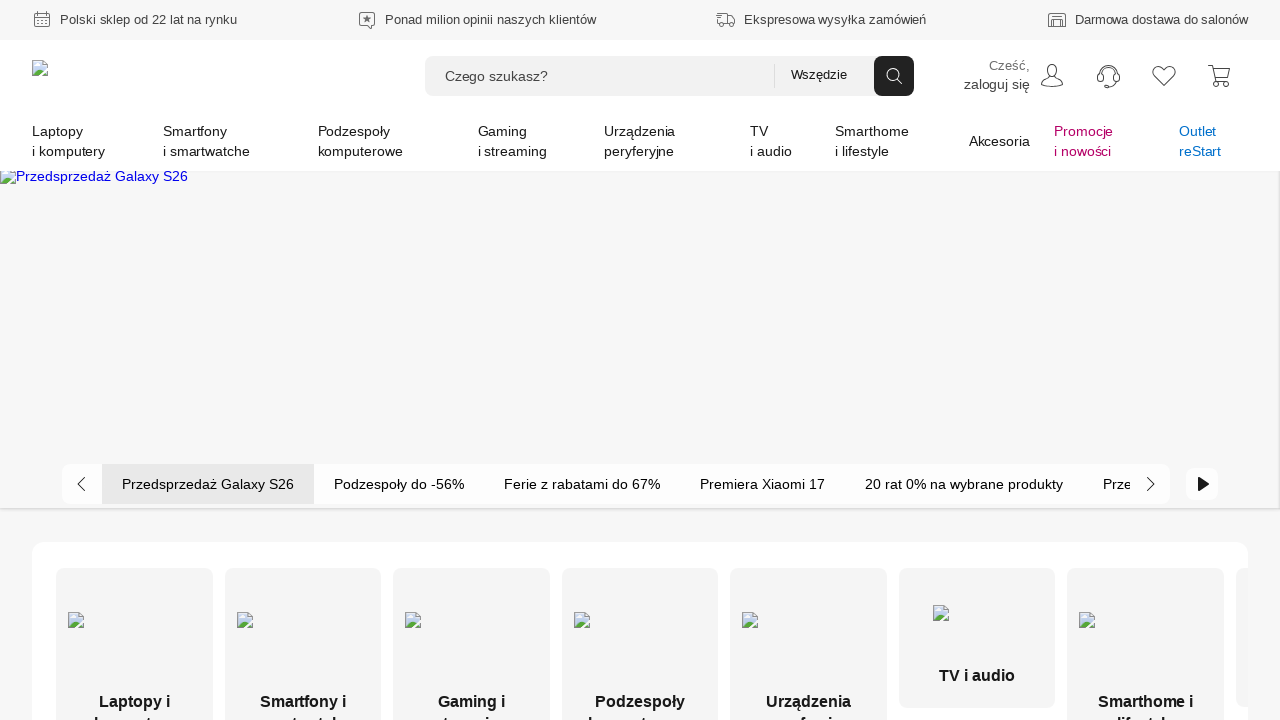

Filled search box with 'klawiatura mechaniczna' on input[placeholder='Czego szukasz?']
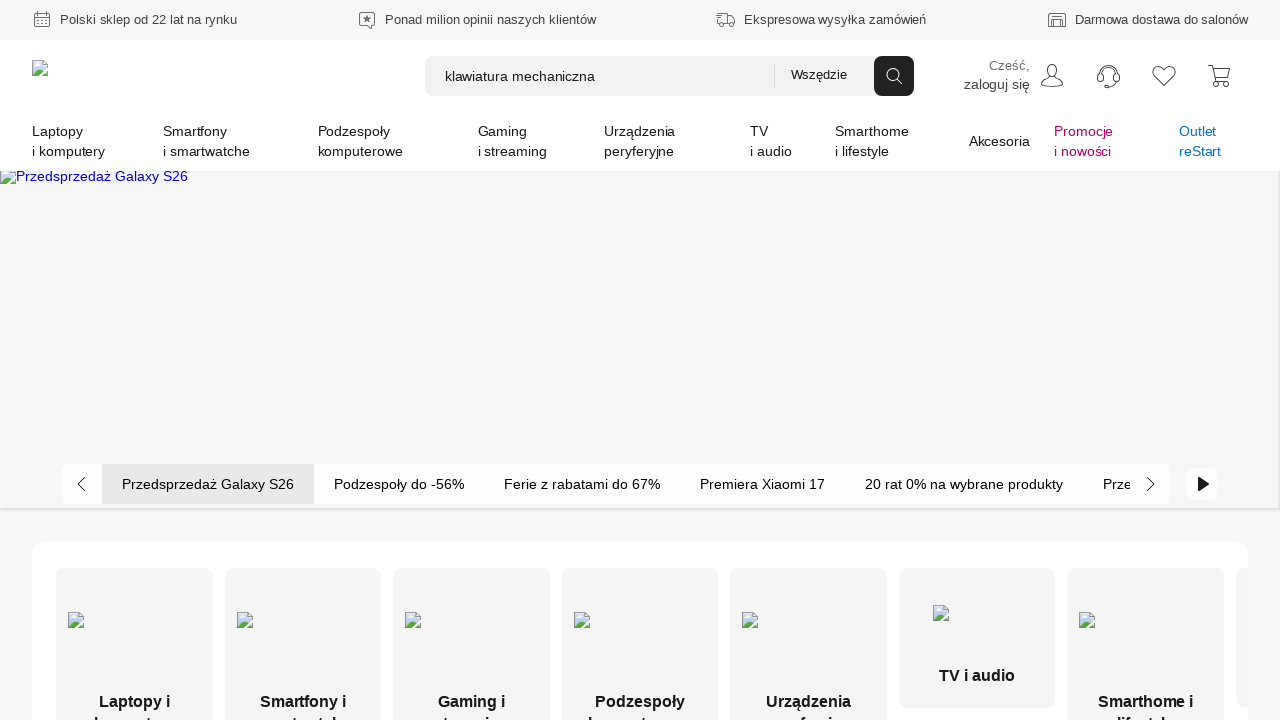

Pressed Enter to submit search query on input[placeholder='Czego szukasz?']
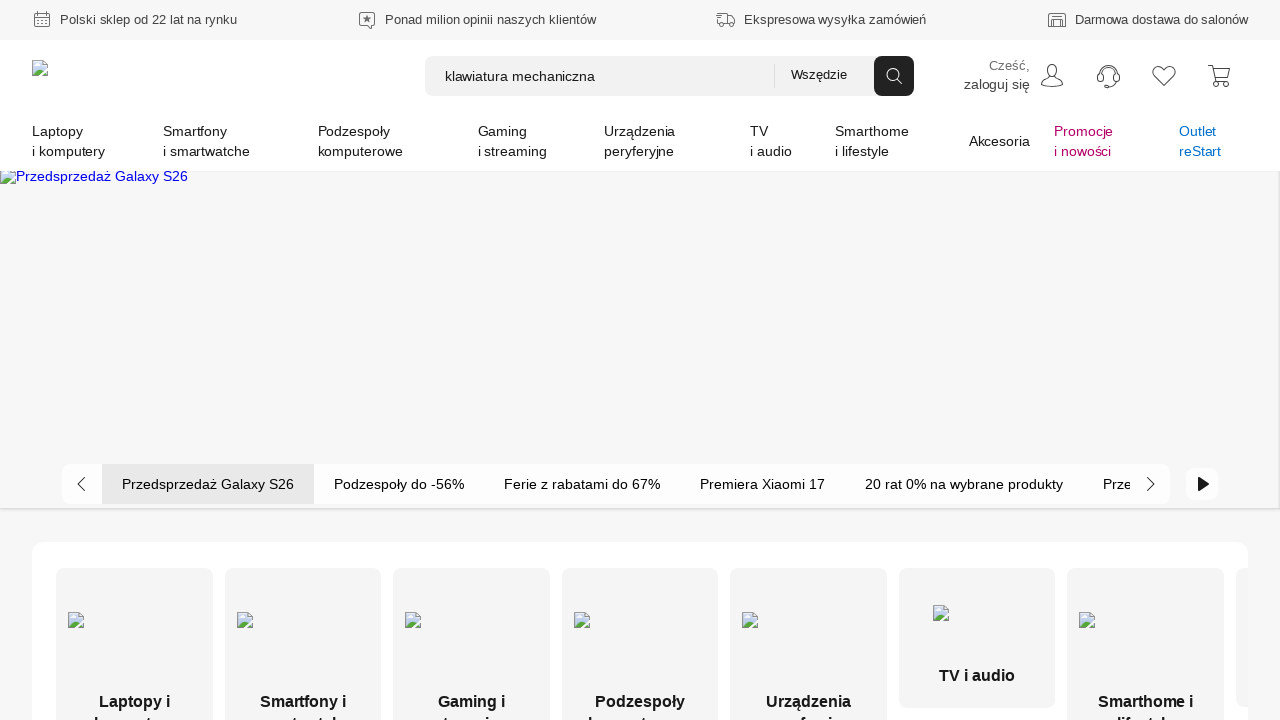

Waited for search results to load (networkidle)
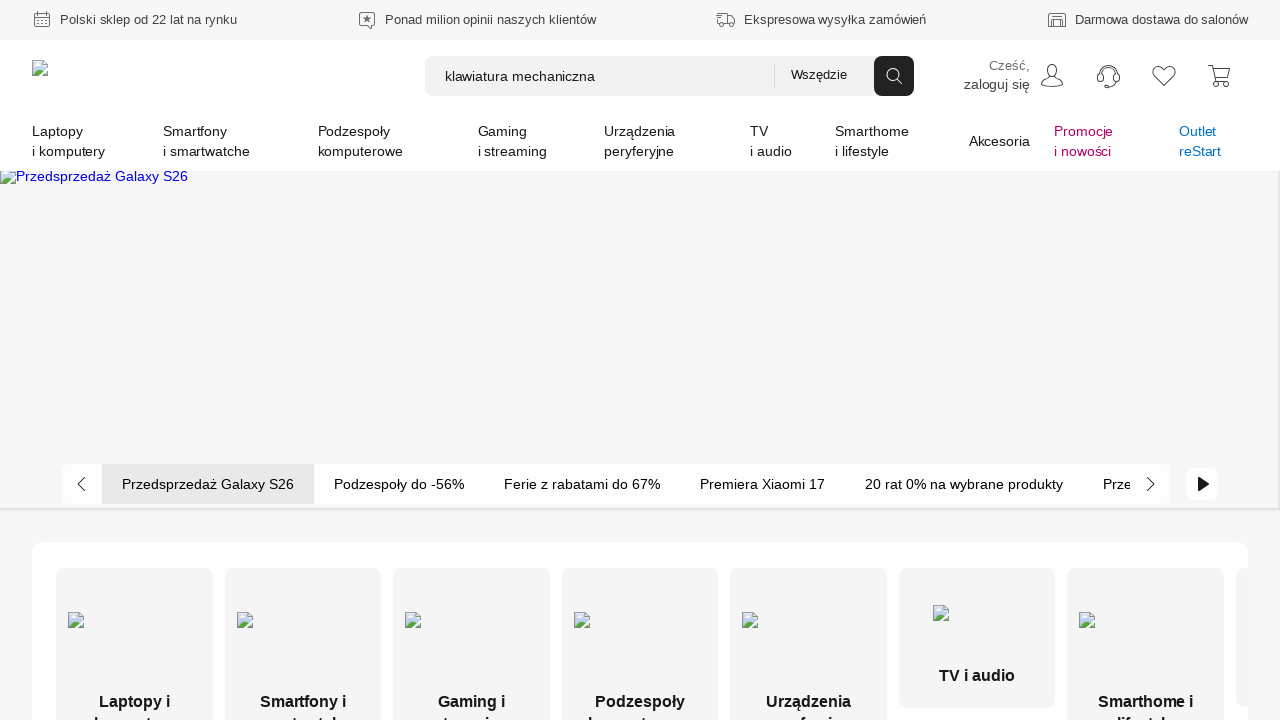

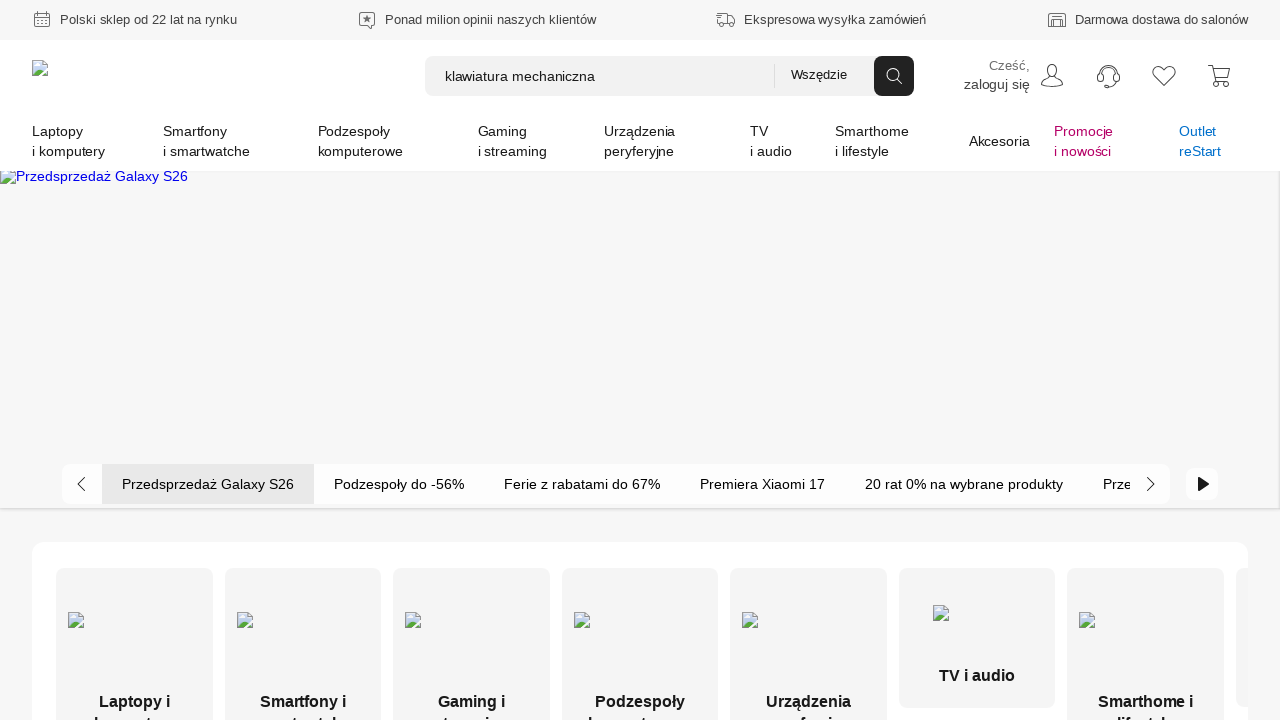